Tests handling of JavaScript prompt dialog by triggering it, entering text input, and accepting the dialog

Starting URL: https://the-internet.herokuapp.com/javascript_alerts

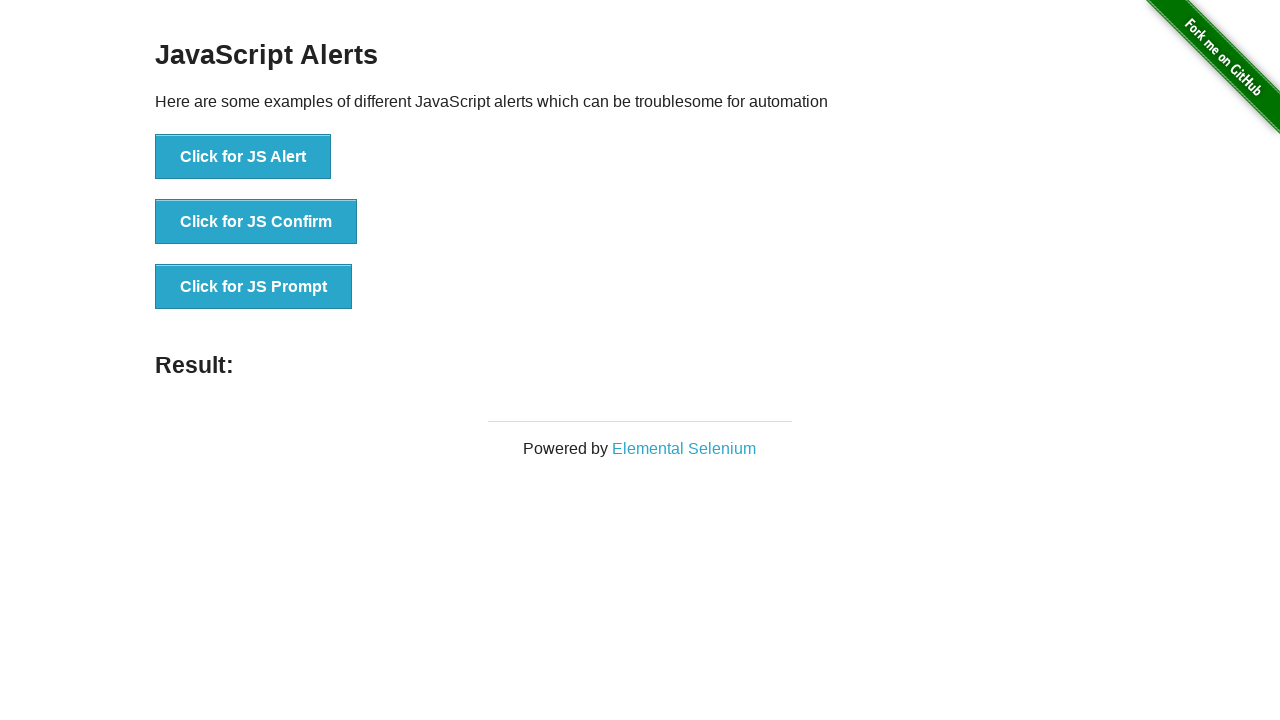

Set up dialog handler to accept prompt with 'Welcome' text
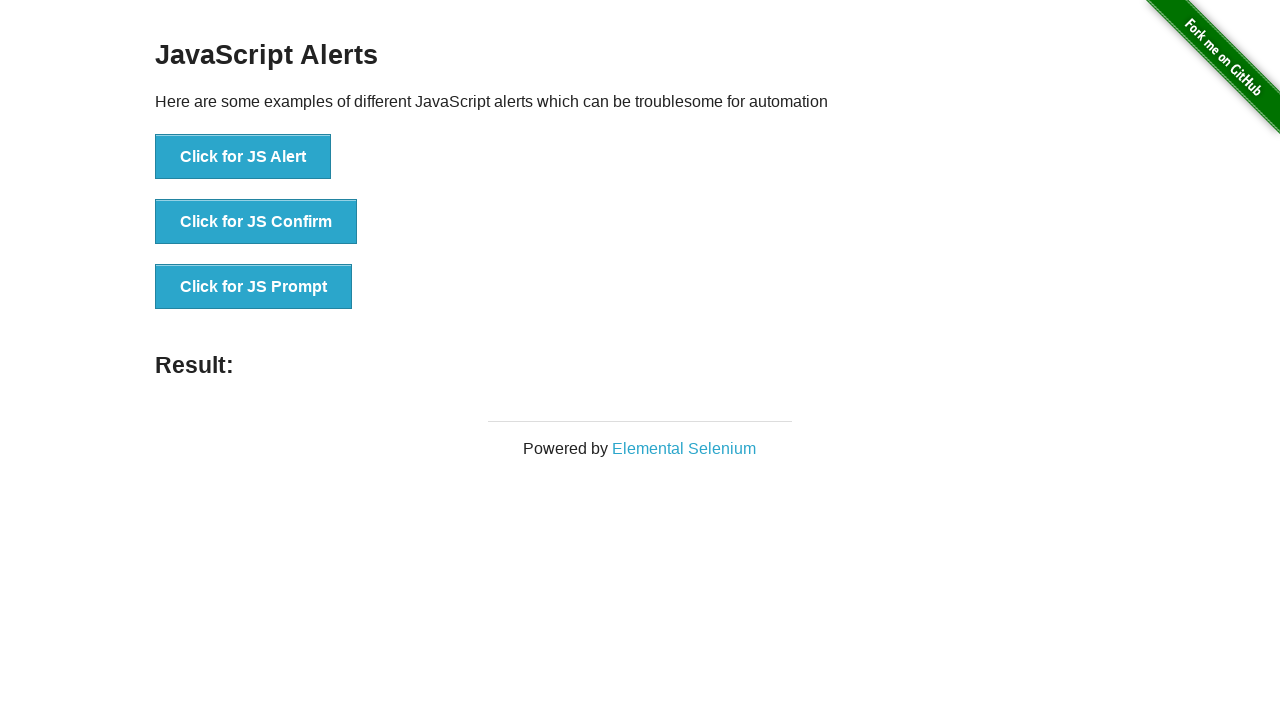

Clicked button to trigger JavaScript prompt dialog at (254, 287) on xpath=//button[normalize-space()='Click for JS Prompt']
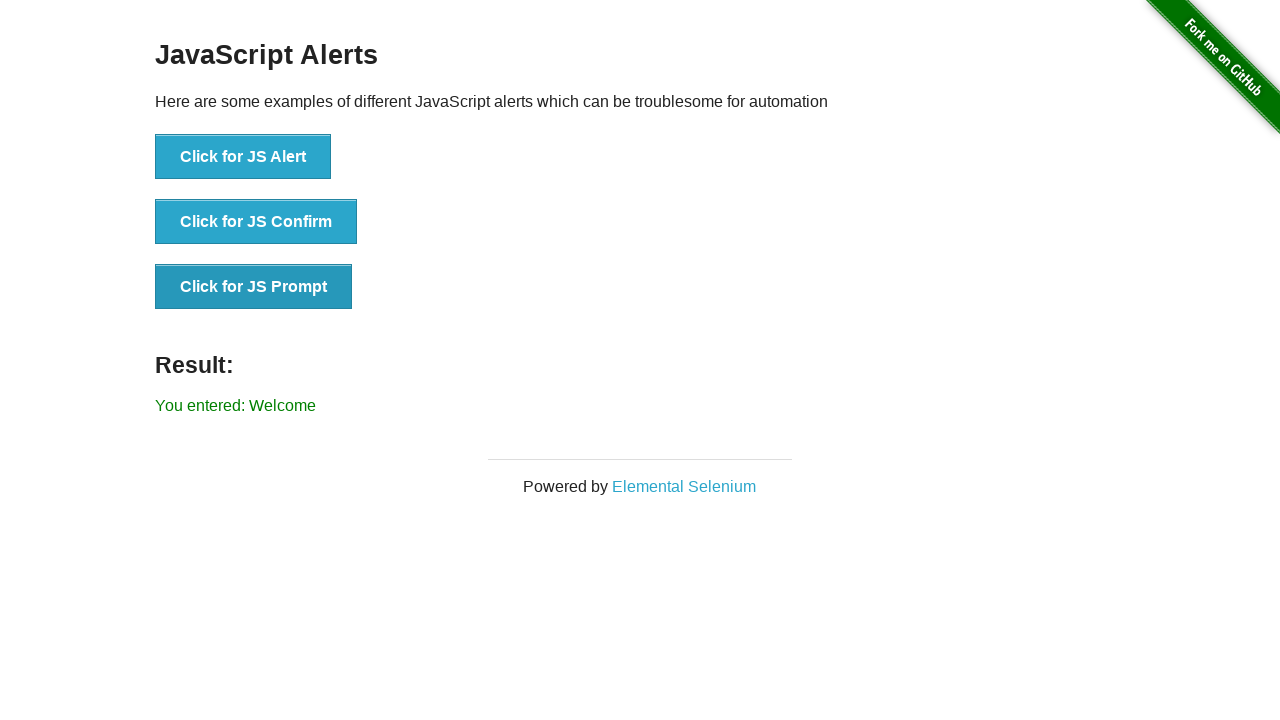

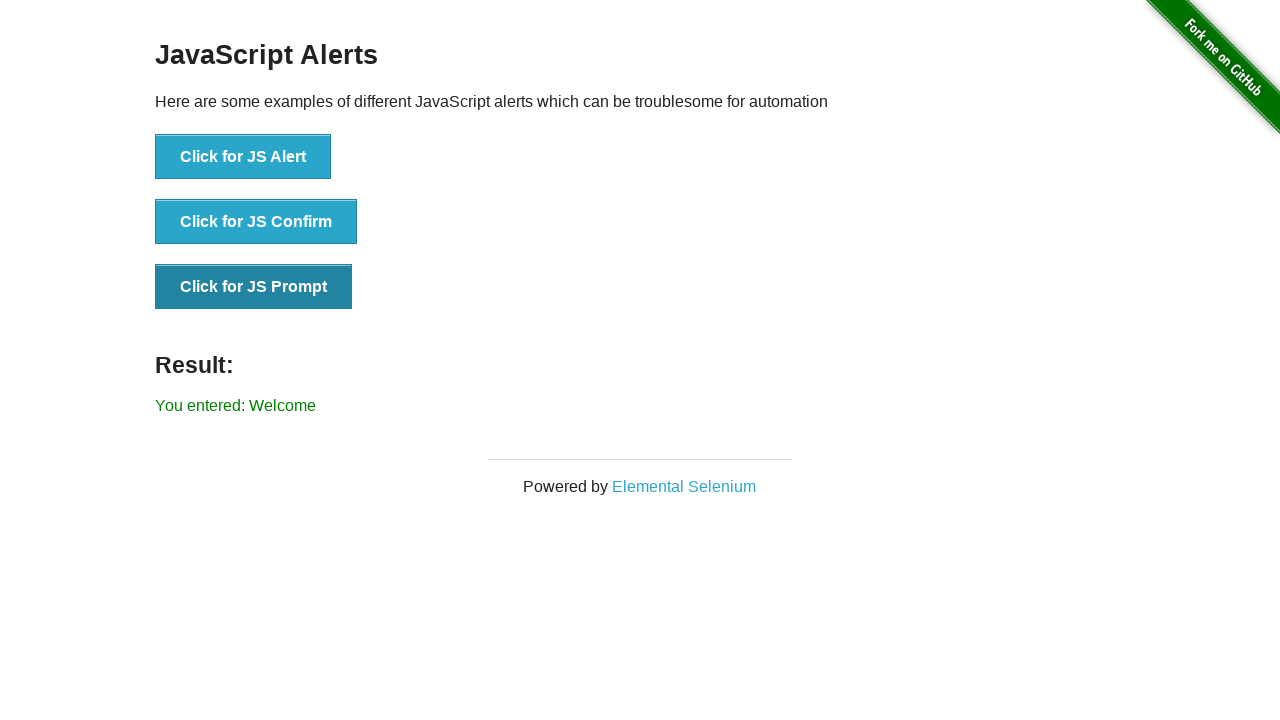